Tests a mortgage calculator by entering purchase price, selecting advanced options and payment month, then calculating and verifying the monthly payment result

Starting URL: https://www.mlcalc.com/

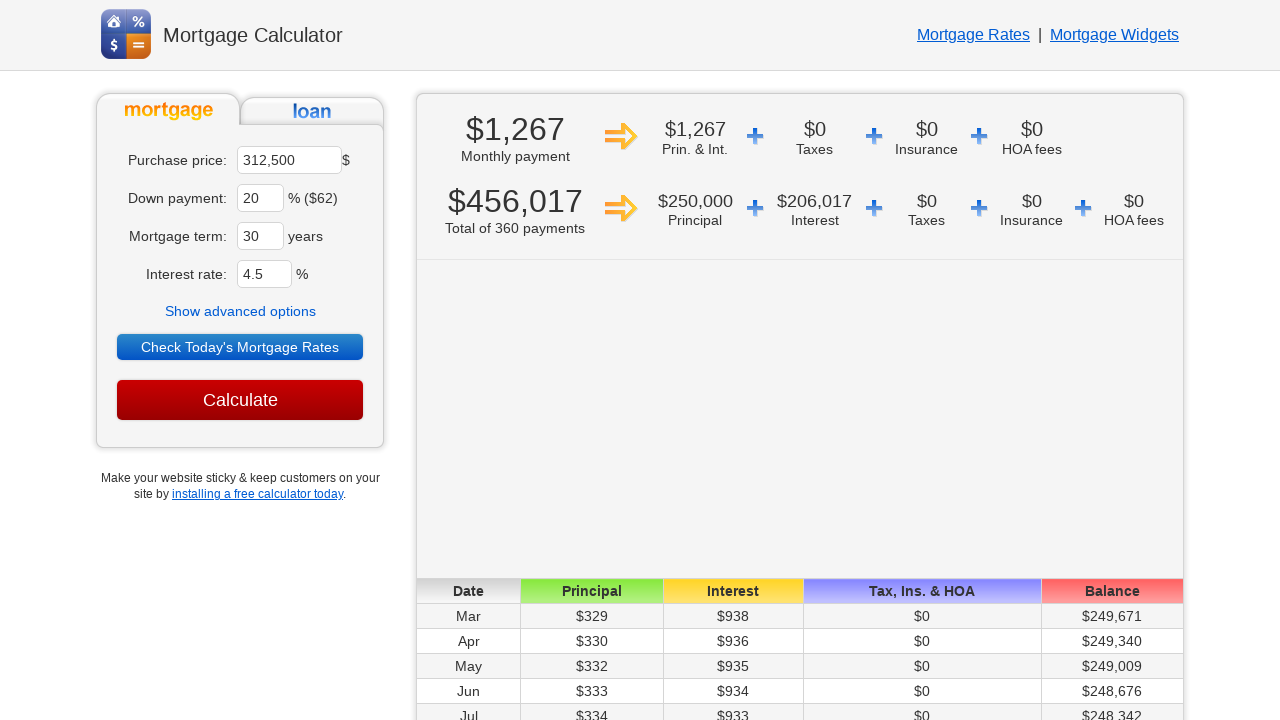

Cleared purchase price field on #ma
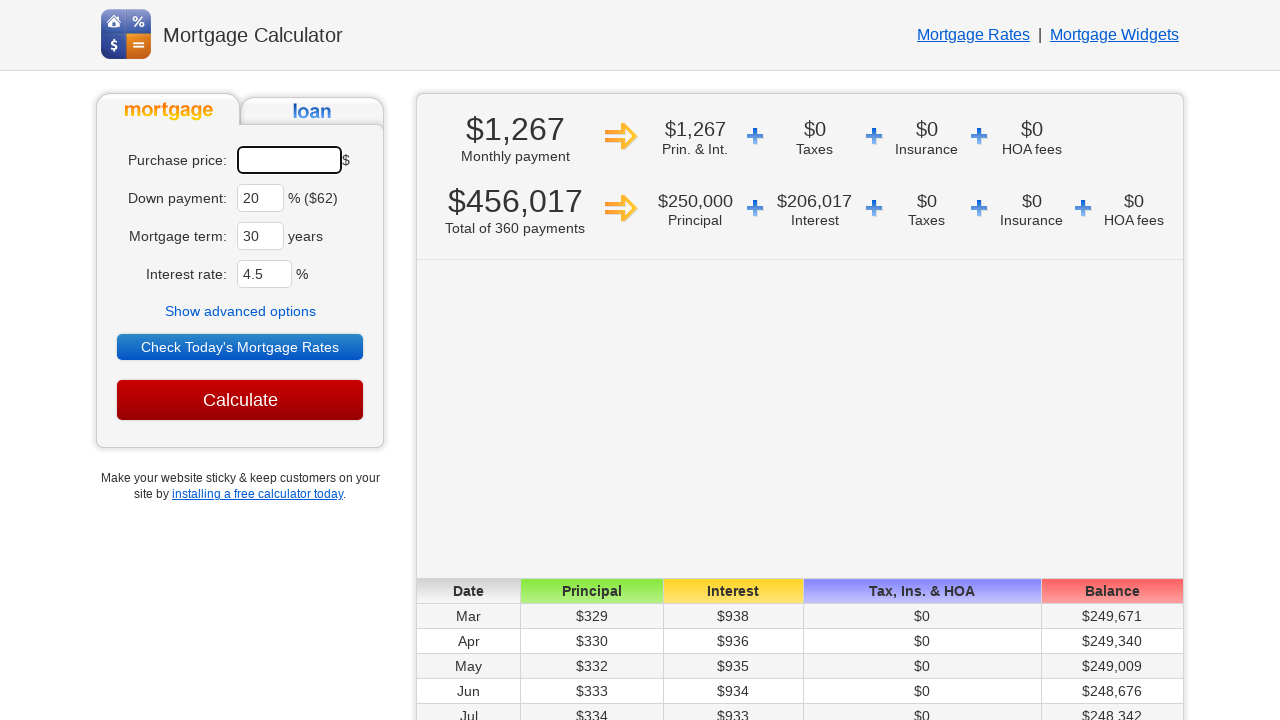

Entered purchase price of 600000 on #ma
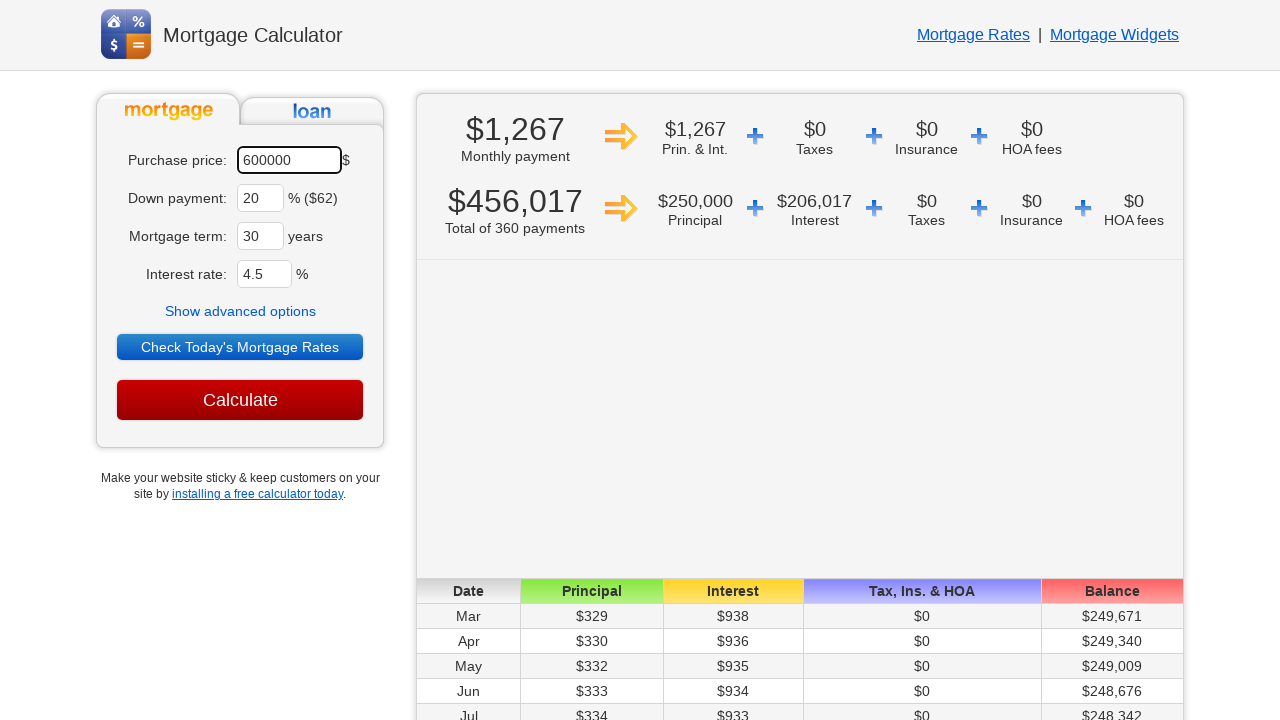

Clicked 'Show advanced options' button at (240, 311) on xpath=//form[@id='mortgageForm']//*[text()='Show advanced options']
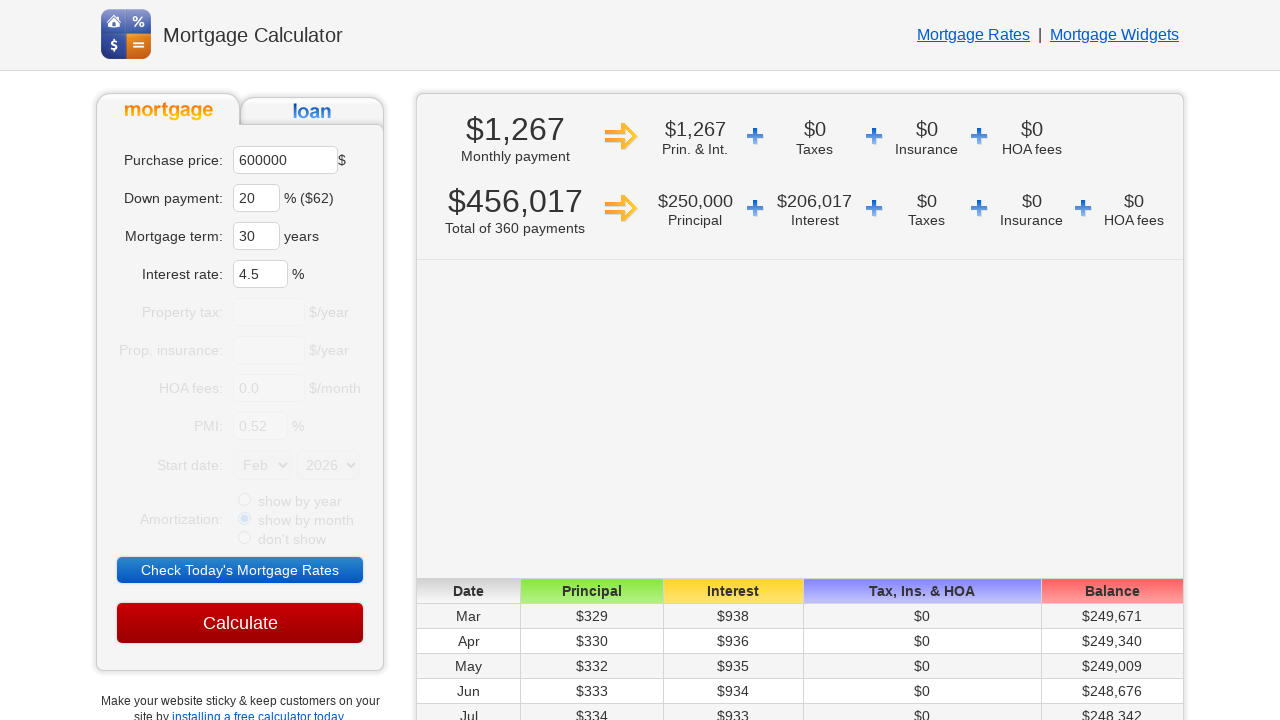

Selected February from payment month dropdown on #fpdd
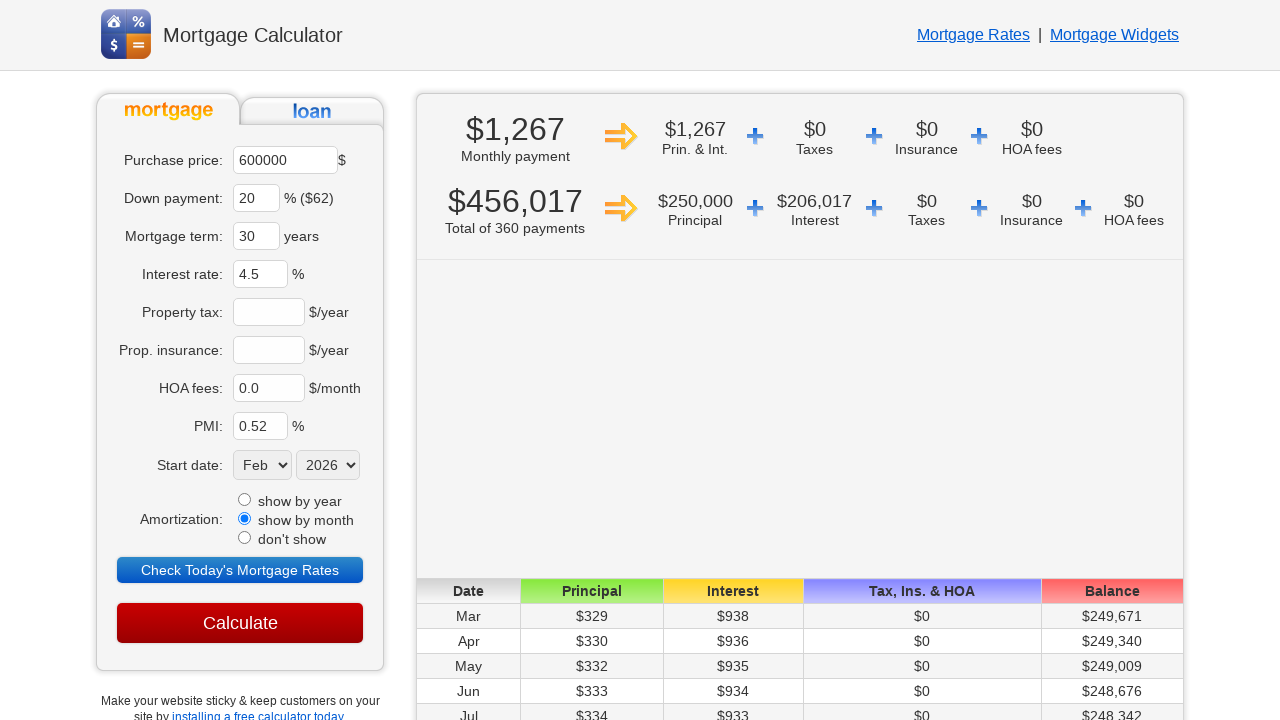

Clicked Calculate button at (240, 623) on #mortgageForm [value='Calculate']
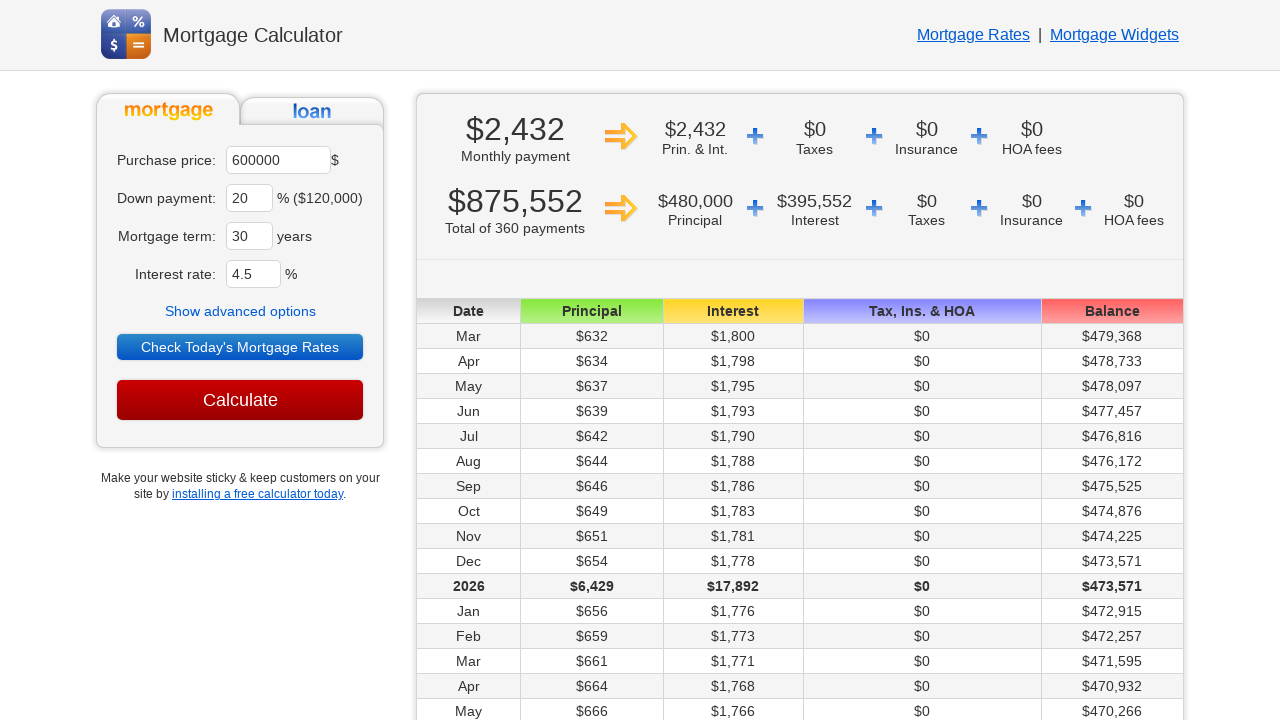

Monthly payment result loaded
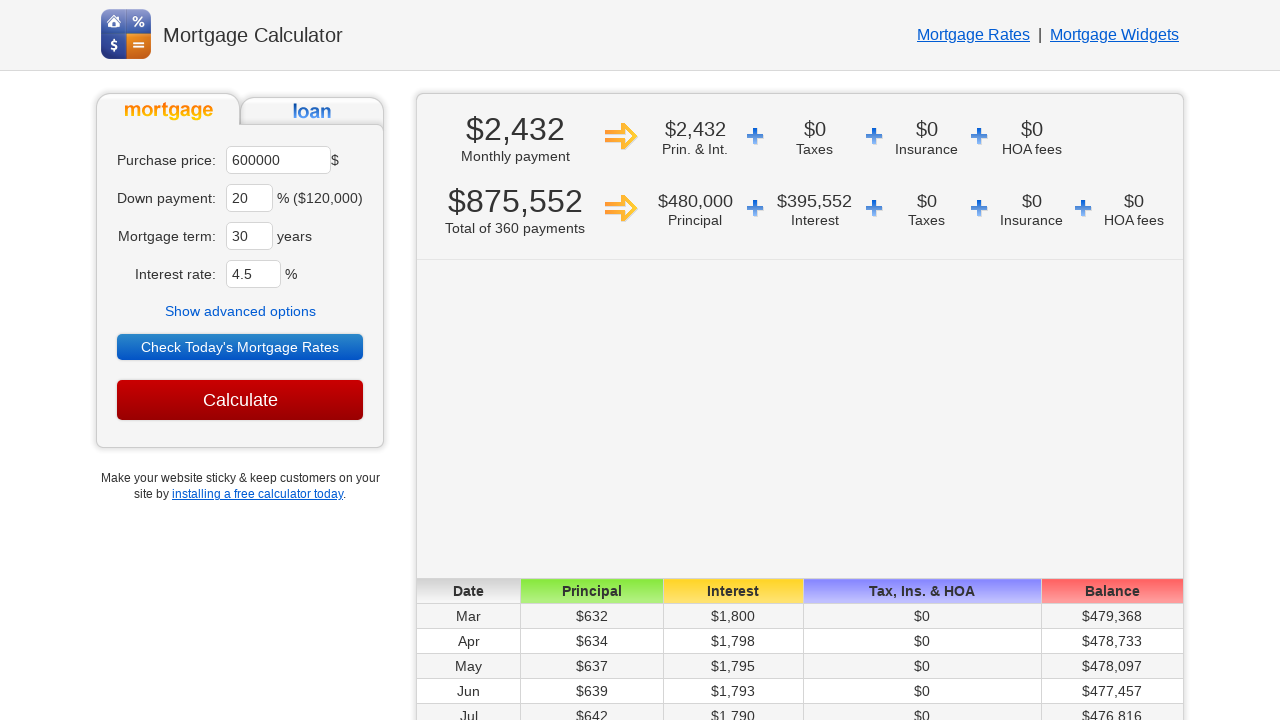

Located monthly payment element
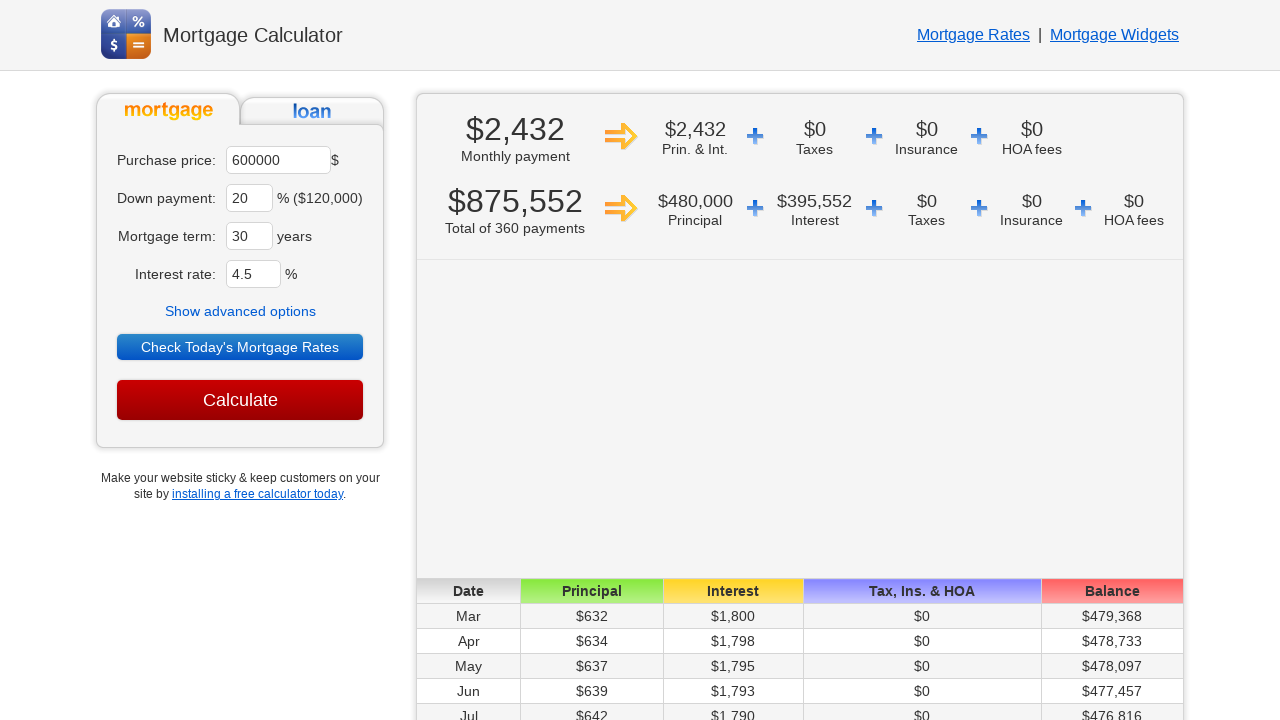

Retrieved monthly payment text content
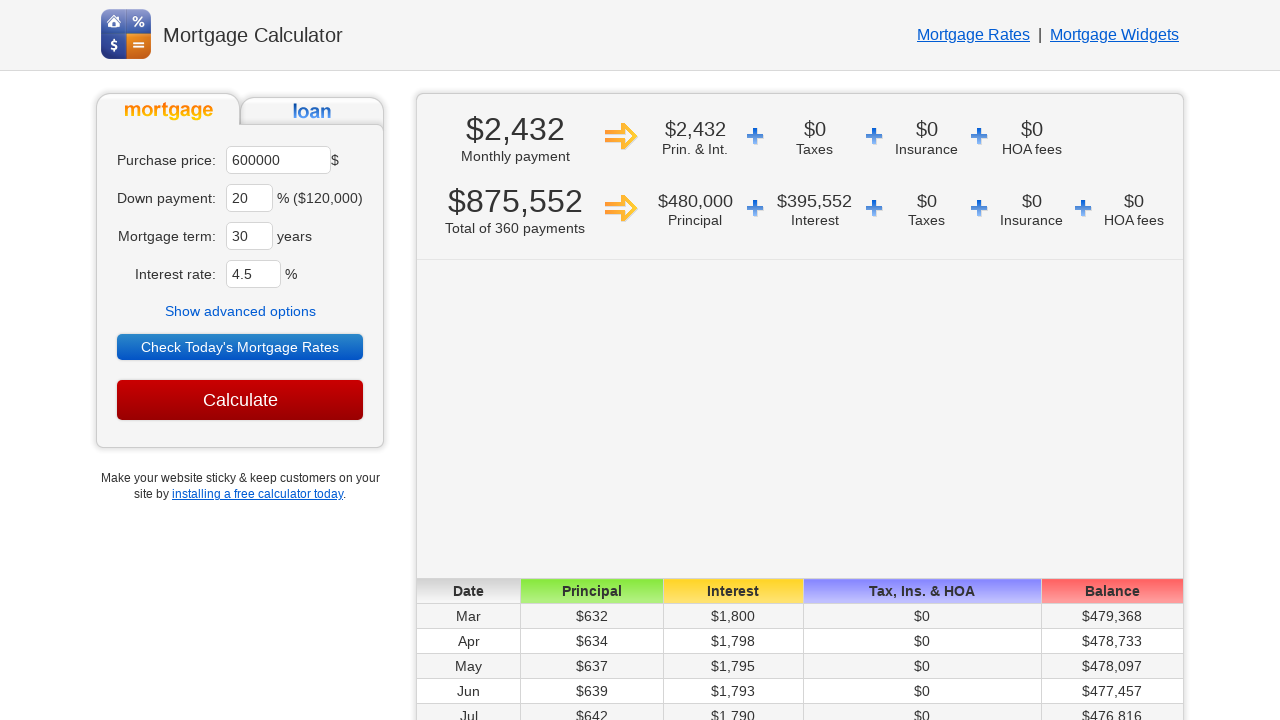

Extracted and converted monthly payment value to 2432.0
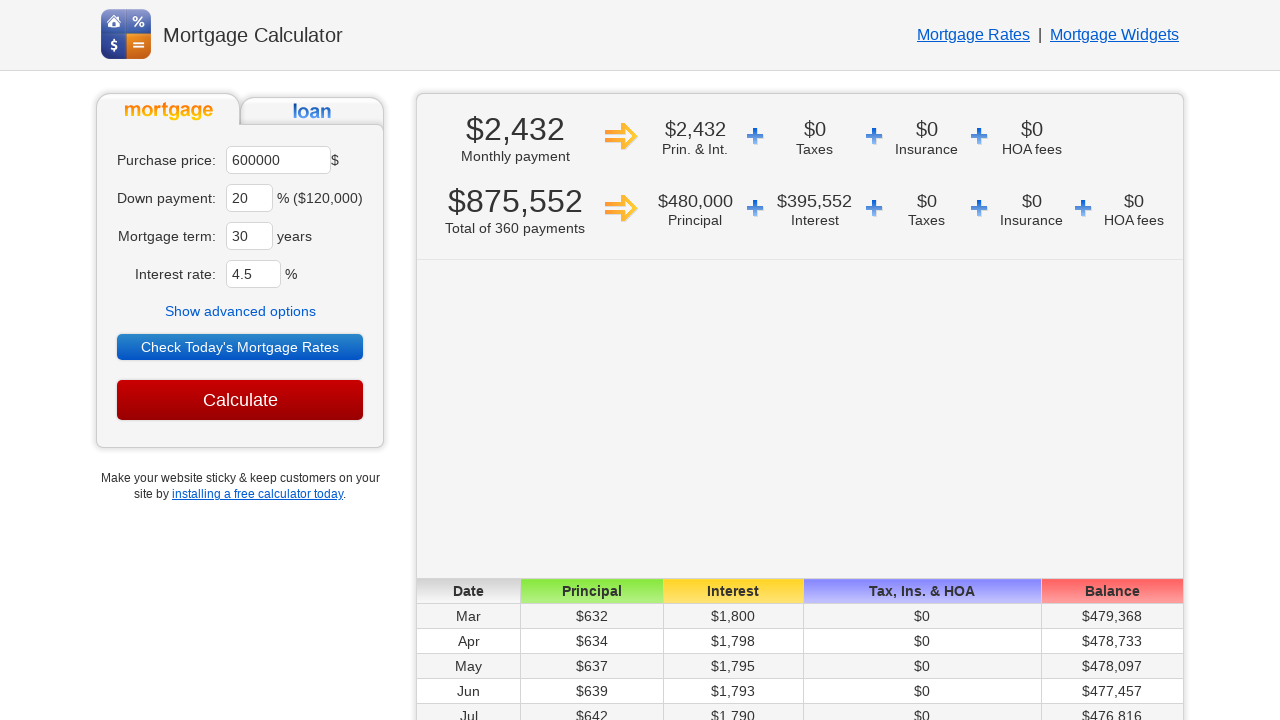

Verification passed: monthly payment 2432.0 is greater than or equal to 2000.00
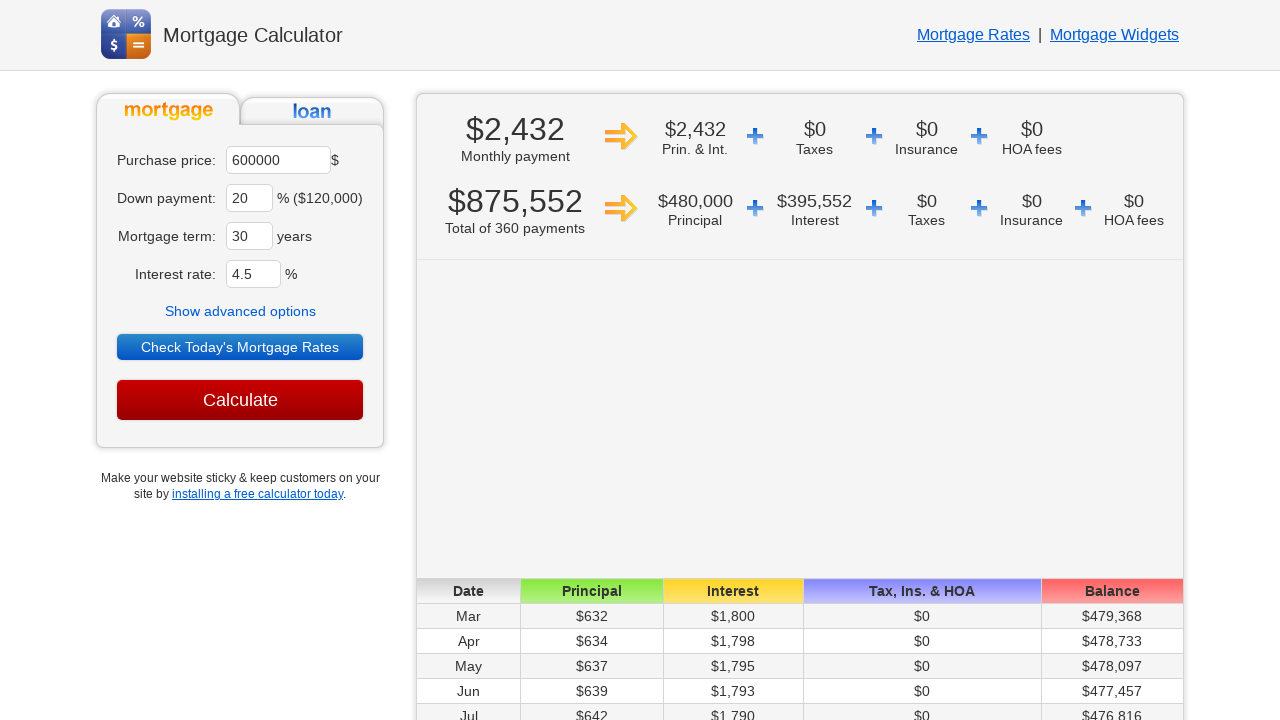

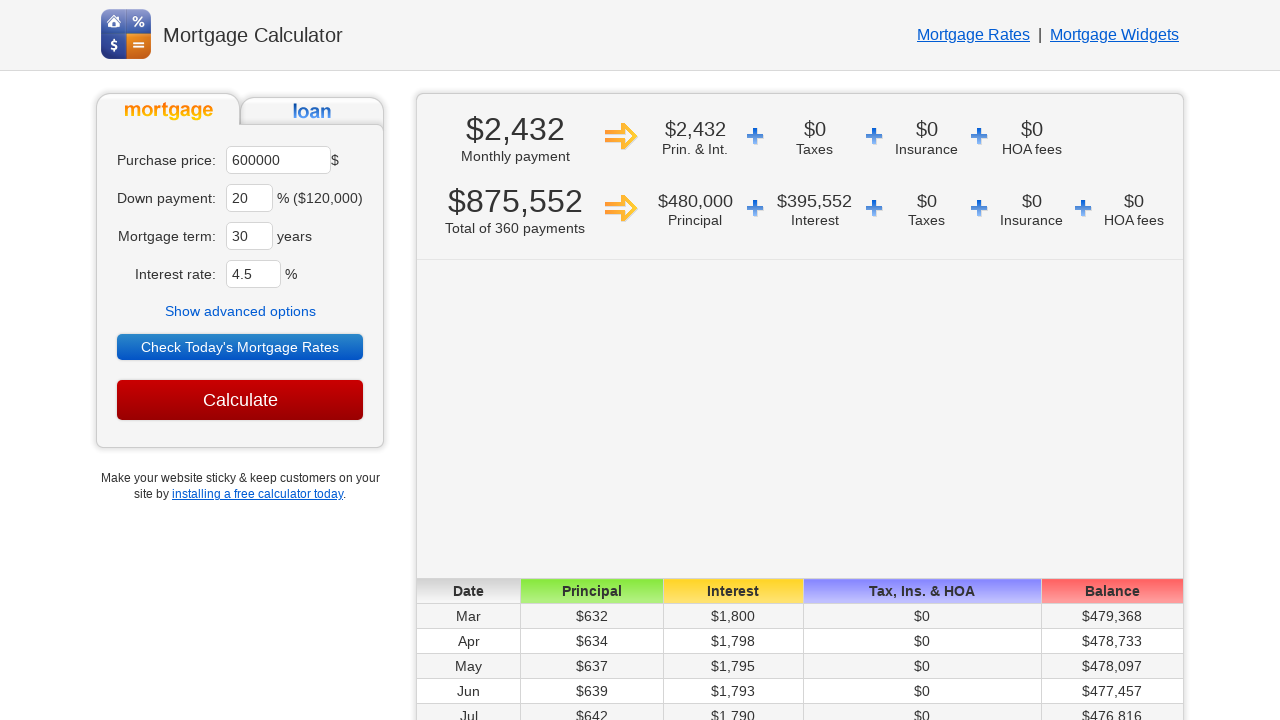